Navigates to contact page and fills out the contact form with sample information

Starting URL: https://alchemy.hguy.co/lms

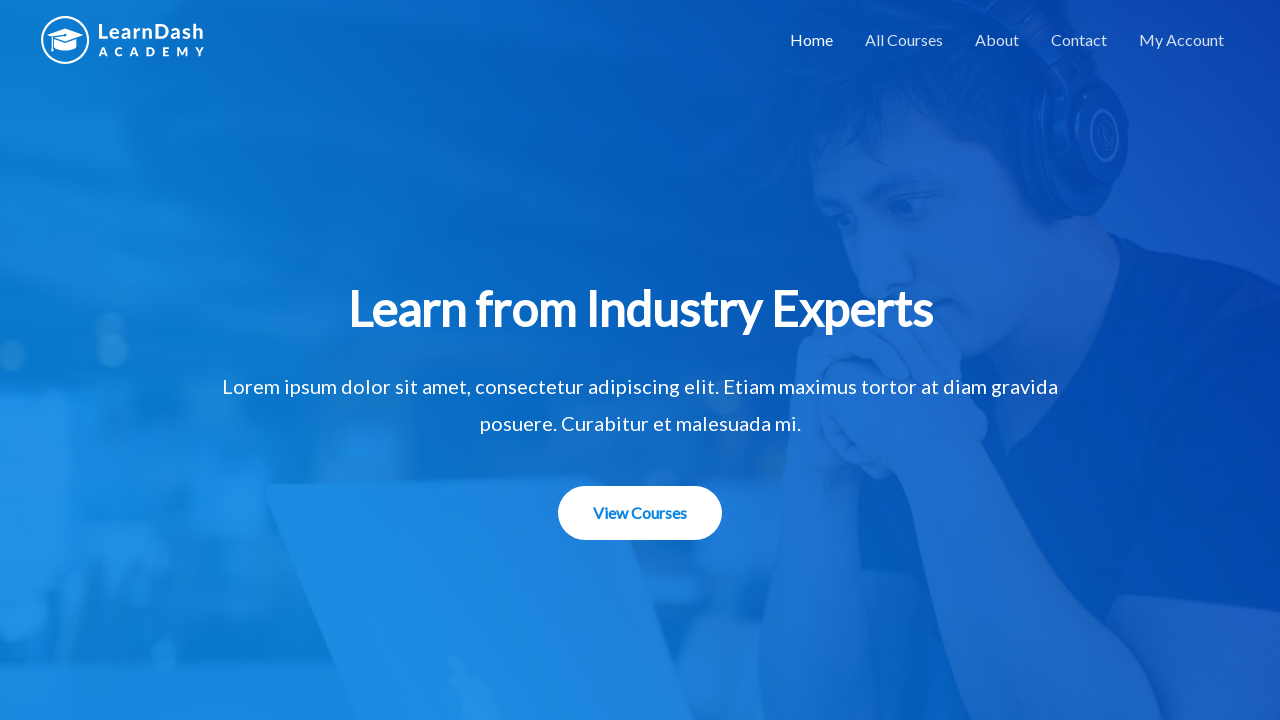

Clicked Contact link to navigate to contact page at (1079, 40) on a:has-text('Contact')
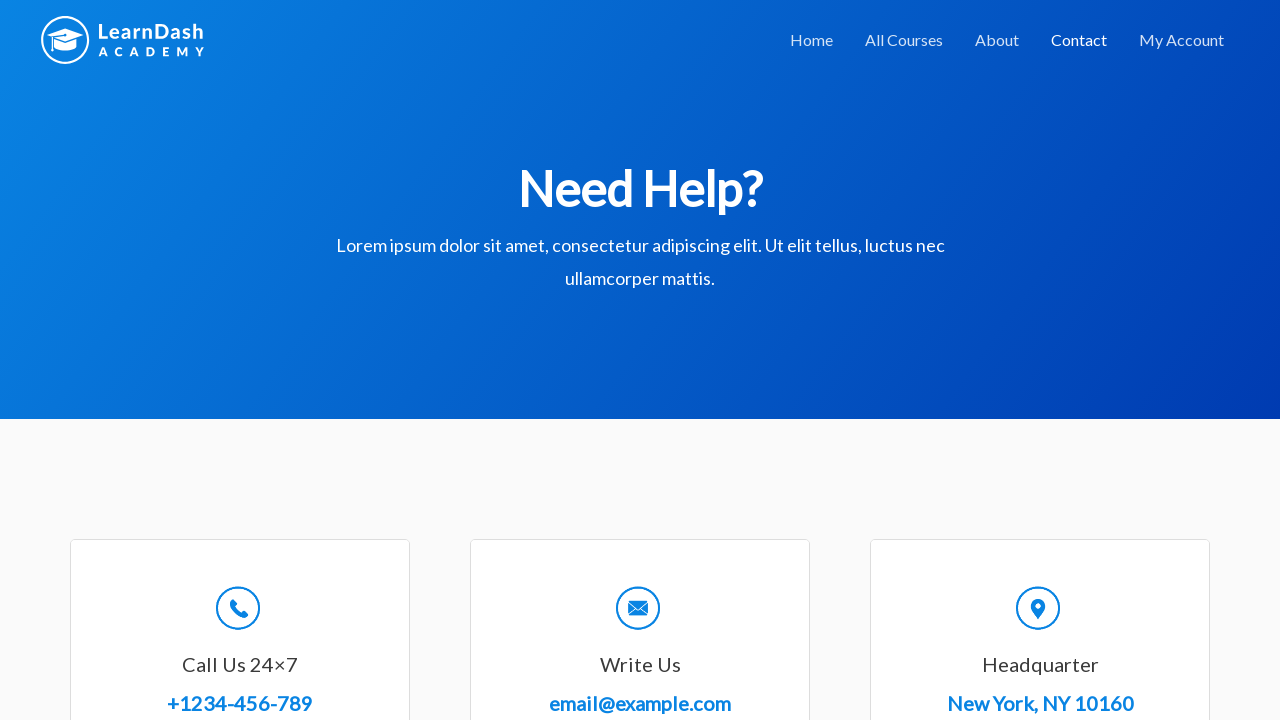

Contact form loaded successfully
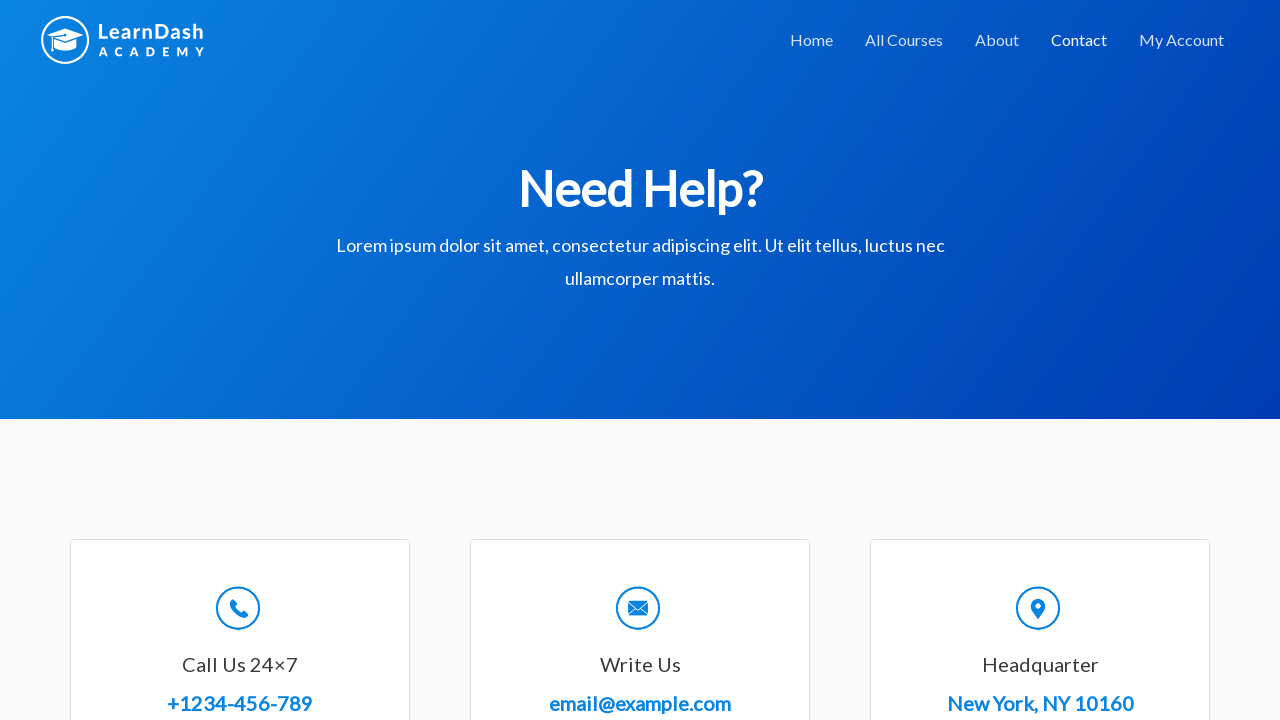

Filled name field with 'John Smith' on #wpforms-8-field_0
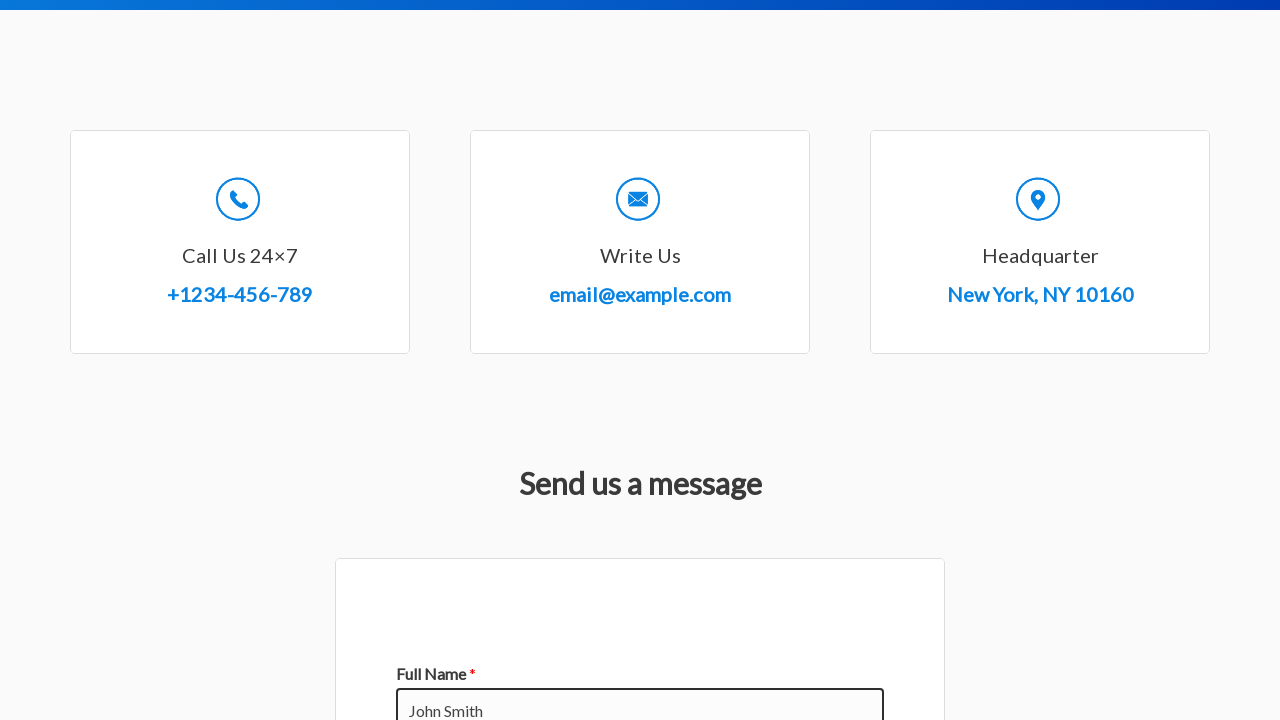

Filled email field with 'john.smith@example.com' on #wpforms-8-field_1
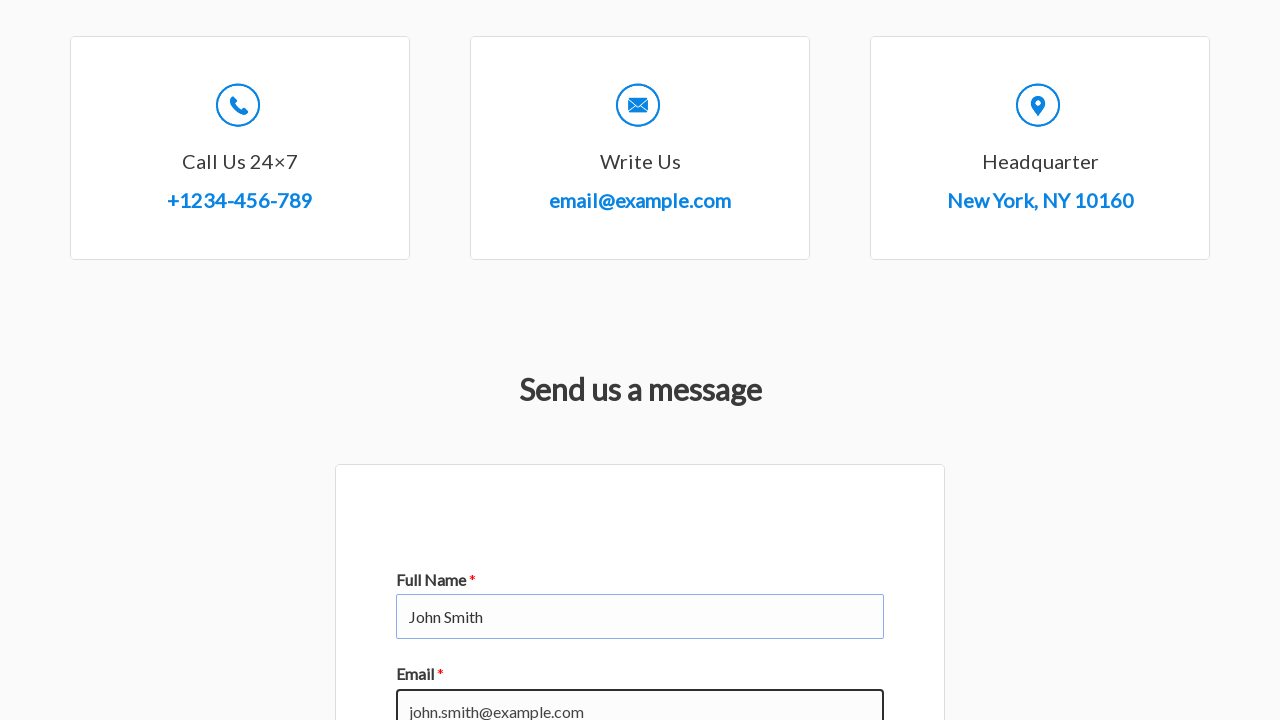

Filled message field with test message on #wpforms-8-field_2
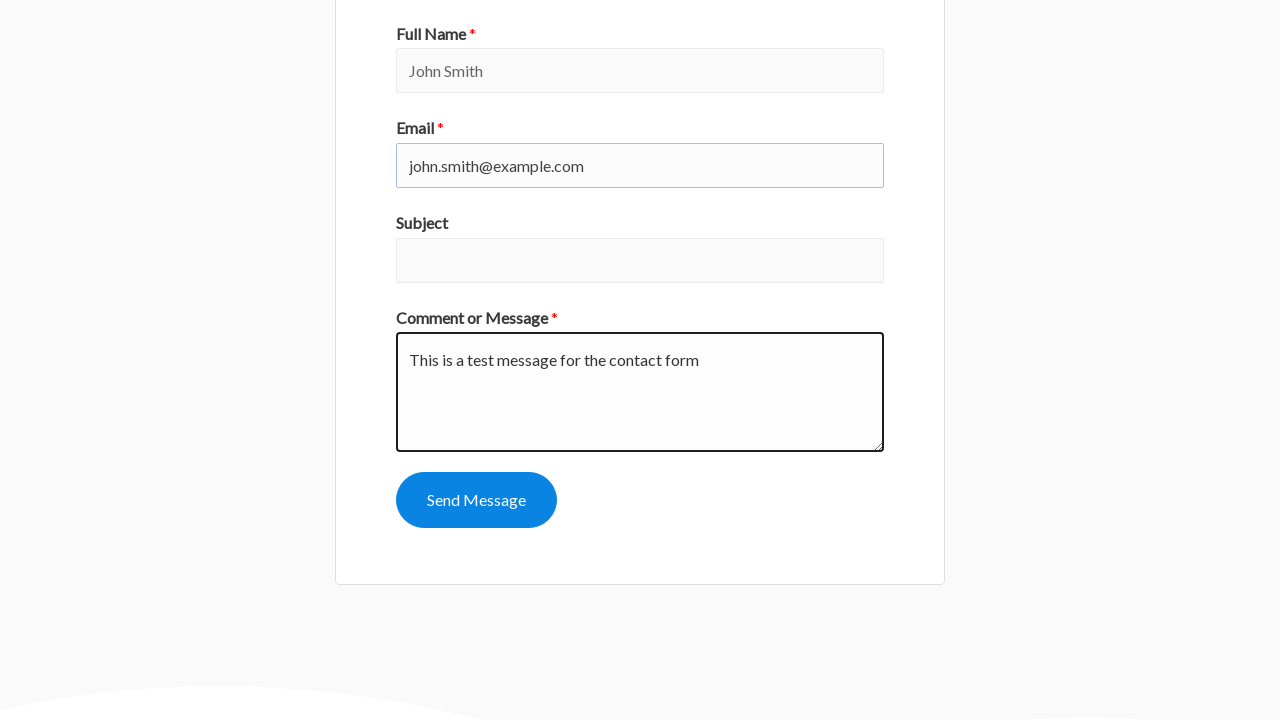

Clicked submit button to send contact form at (476, 500) on #wpforms-submit-8
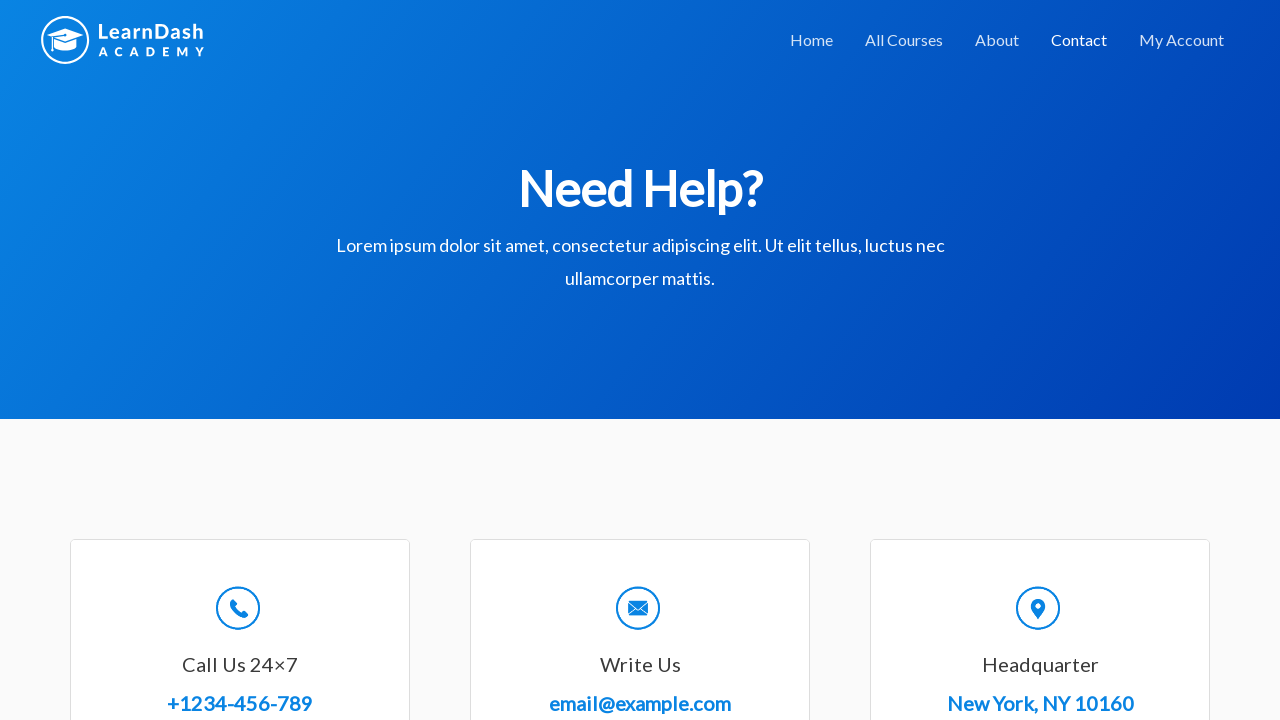

Contact form confirmation message appeared
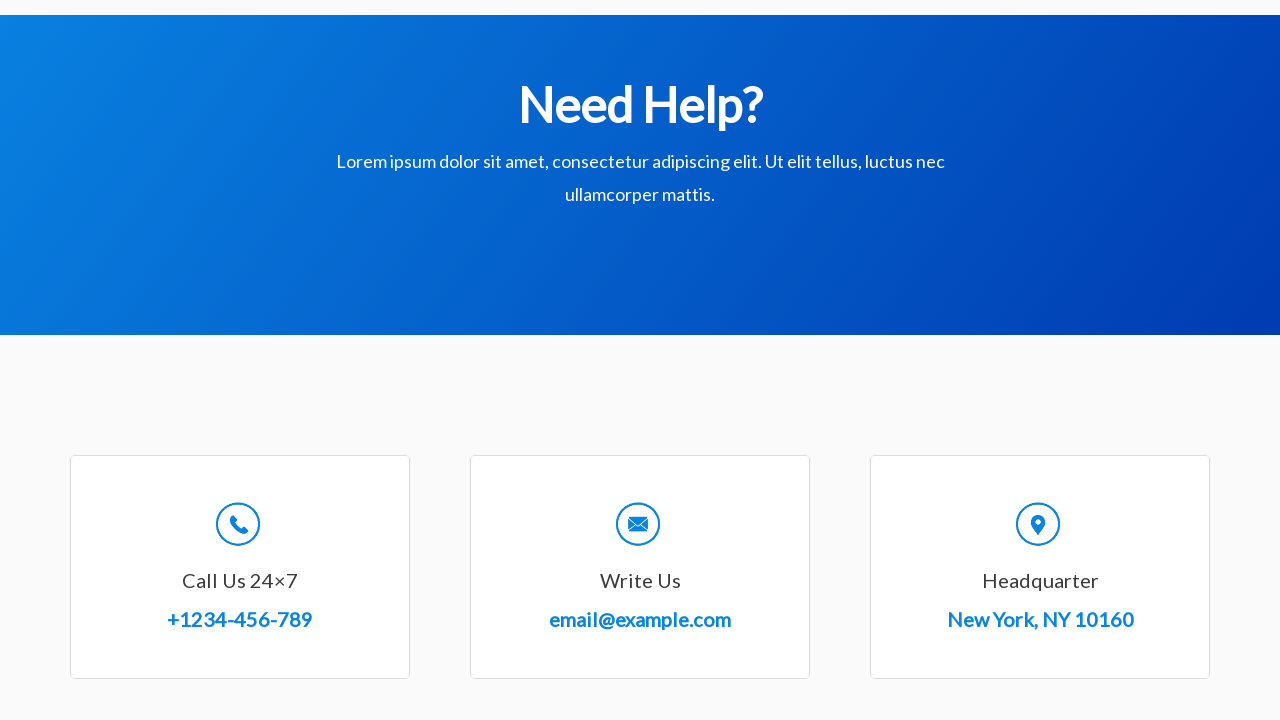

Verified confirmation message: Thanks for contacting us! We will be in touch with you shortly.

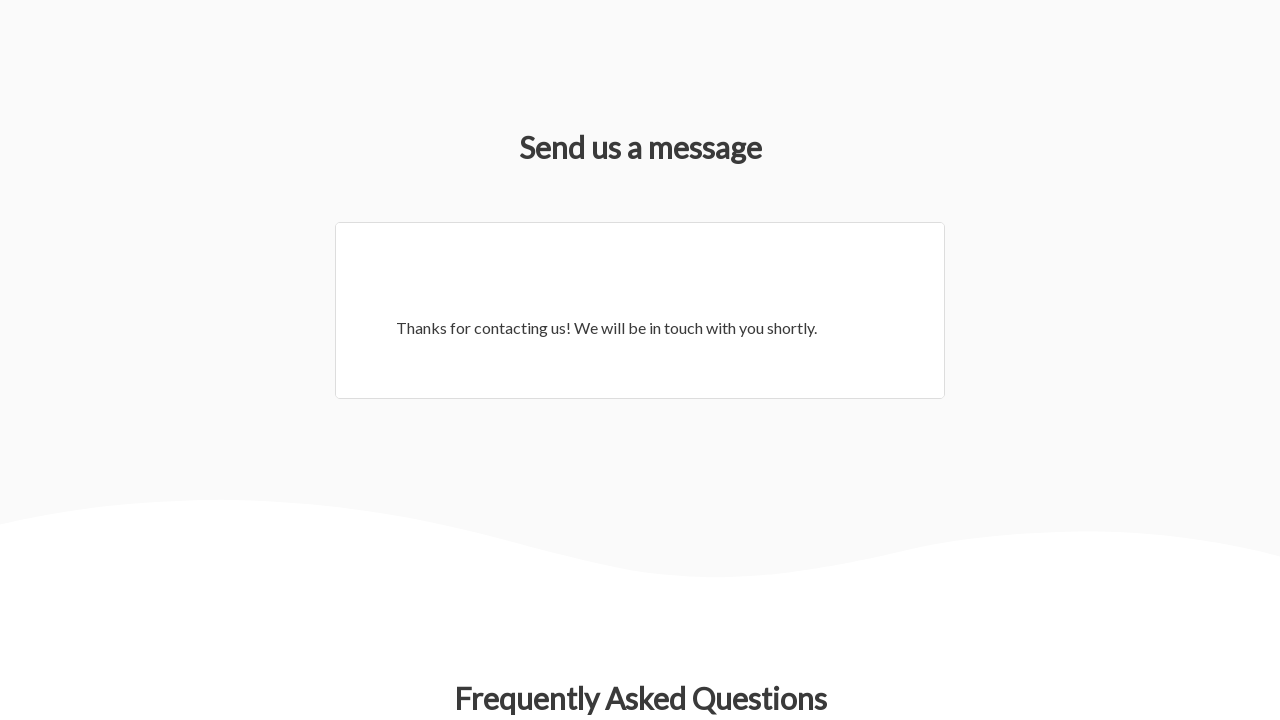

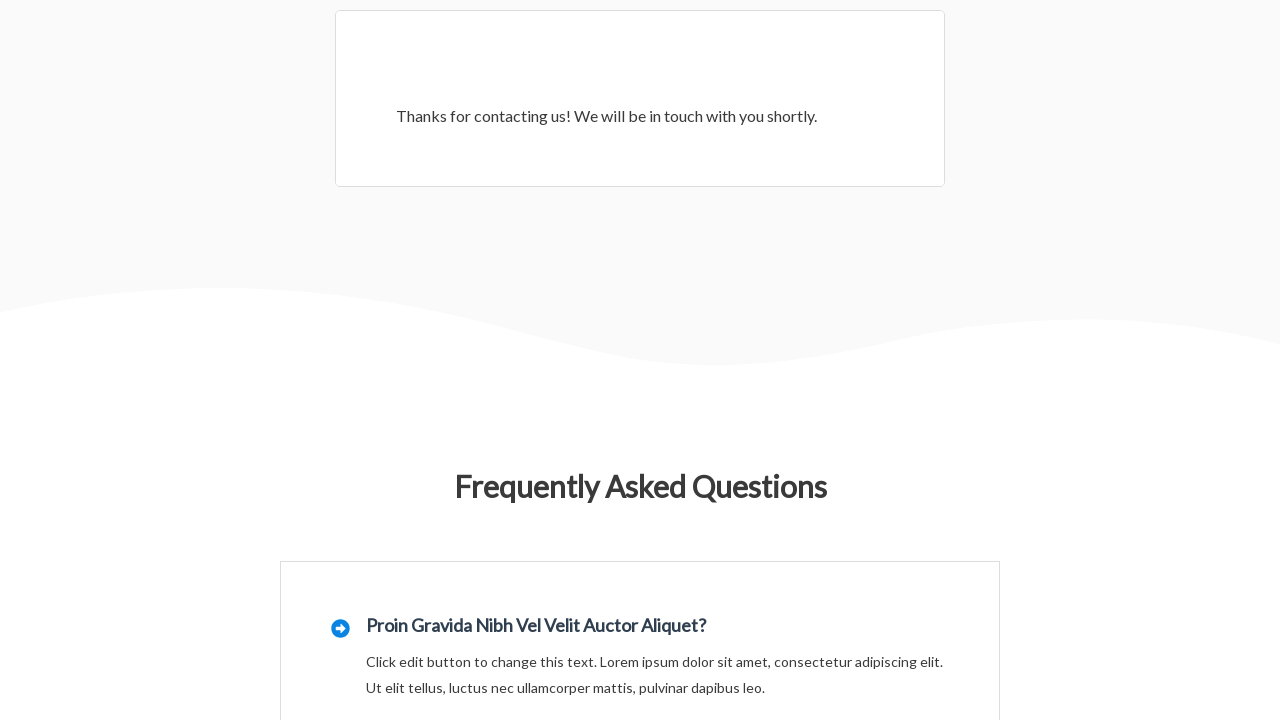